Navigates to devpools.kr website and retrieves the page title to verify the page loads correctly

Starting URL: http://www.devpools.kr

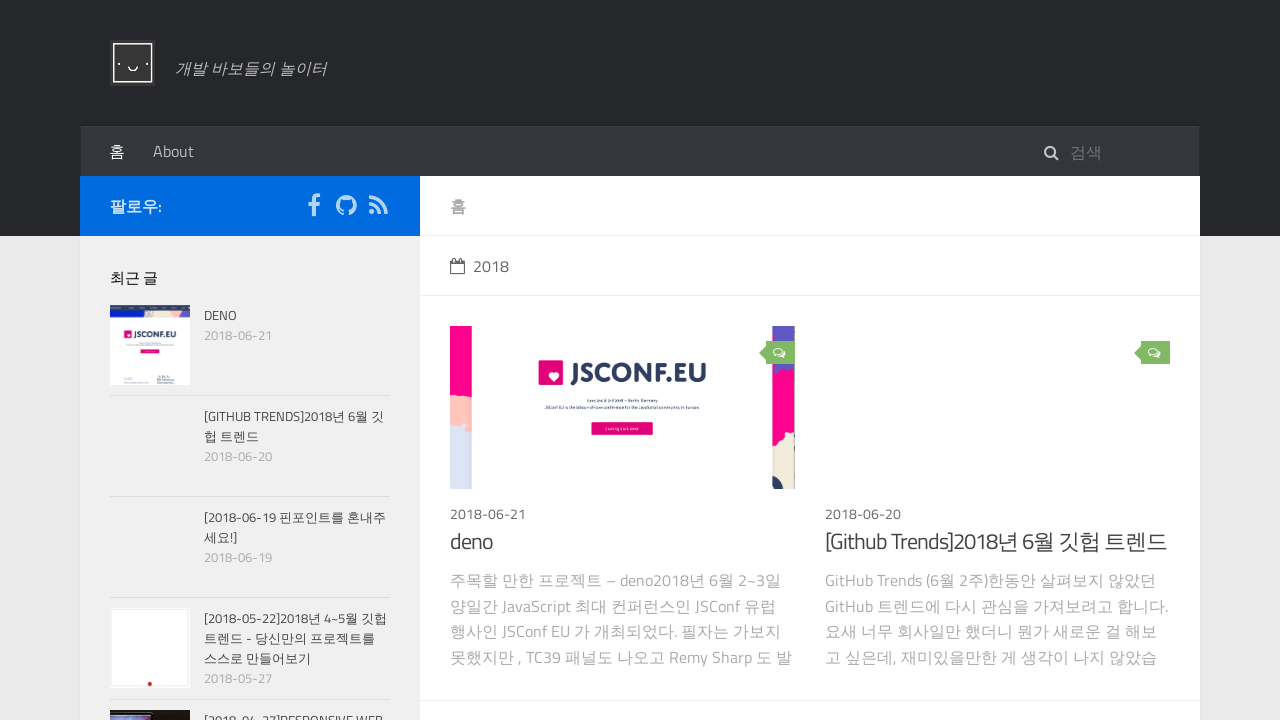

Navigated to http://www.devpools.kr
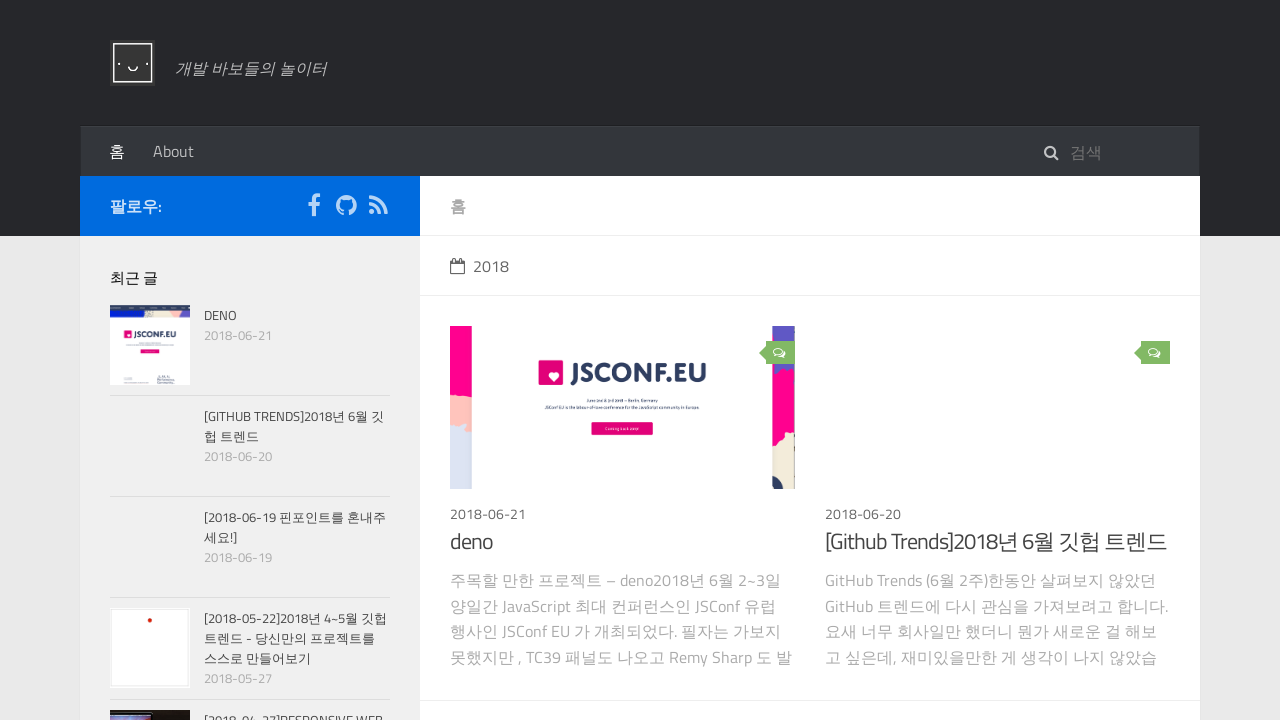

Retrieved page title
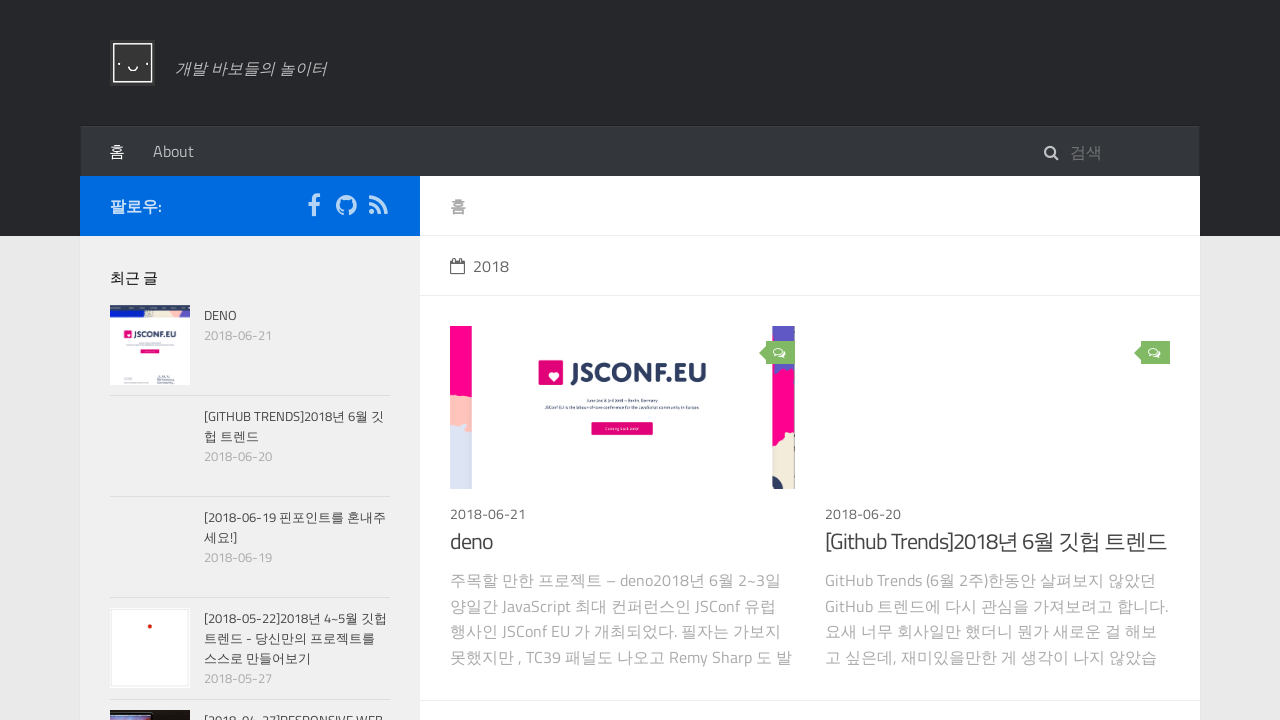

Printed page title: devpools blog
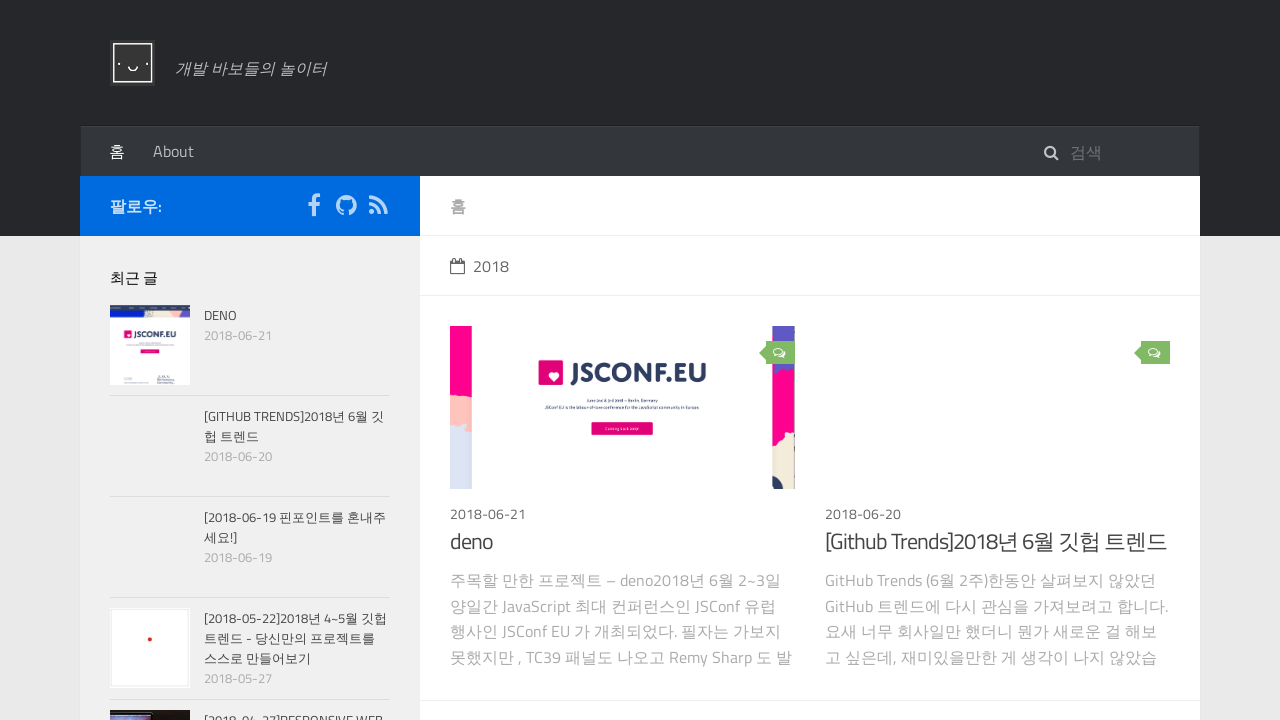

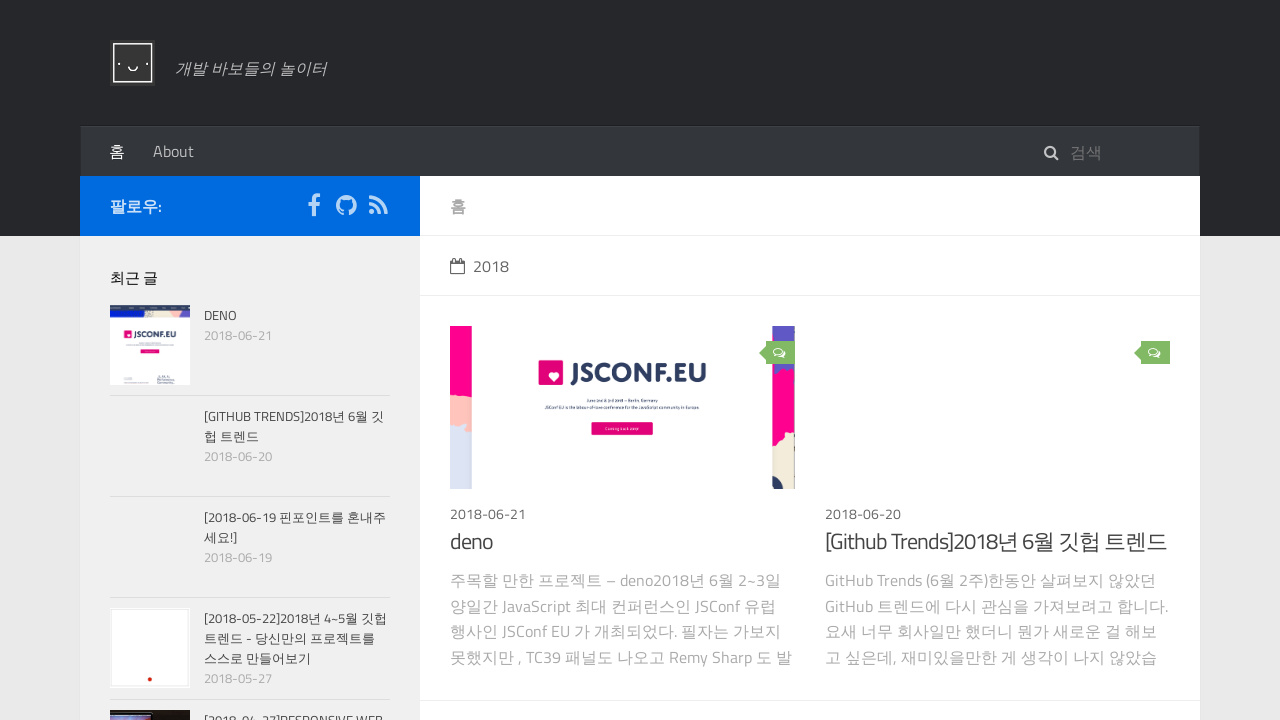